Tests selecting an option from a dropdown menu and verifying the selection

Starting URL: https://thefreerangetester.github.io/sandbox-automation-testing/

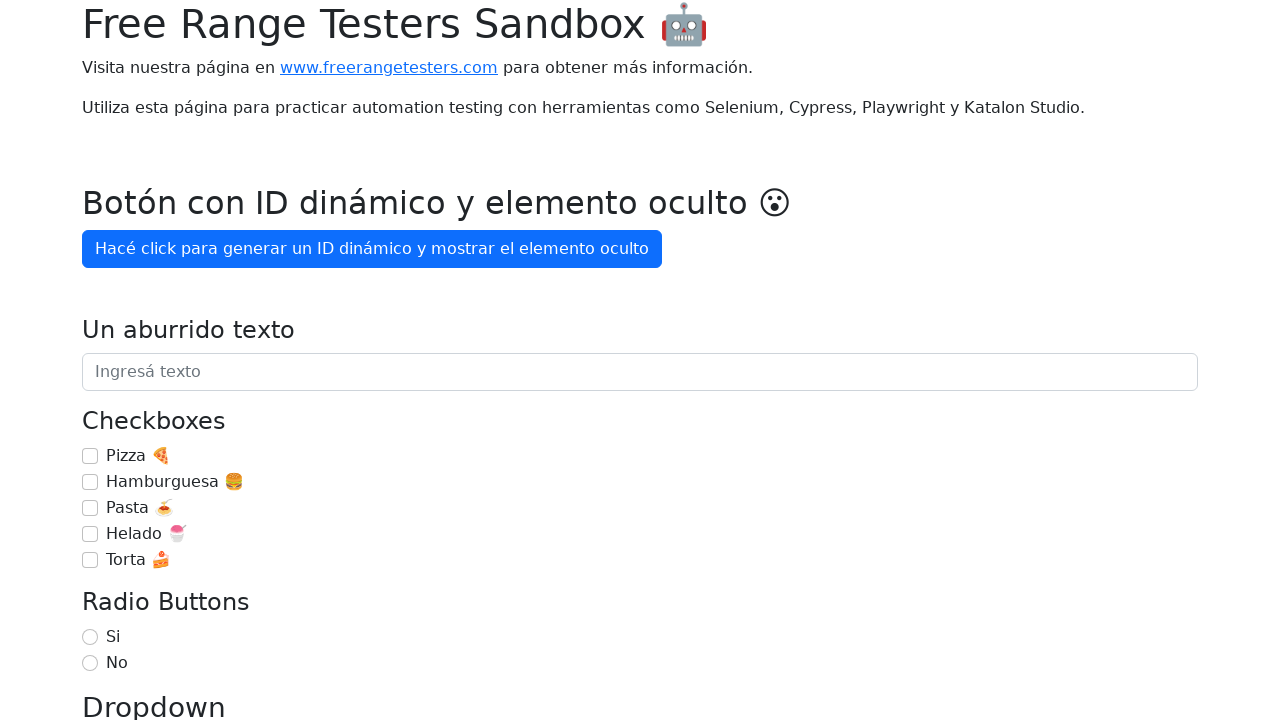

Clicked dropdown to open it at (640, 360) on #formBasicSelect
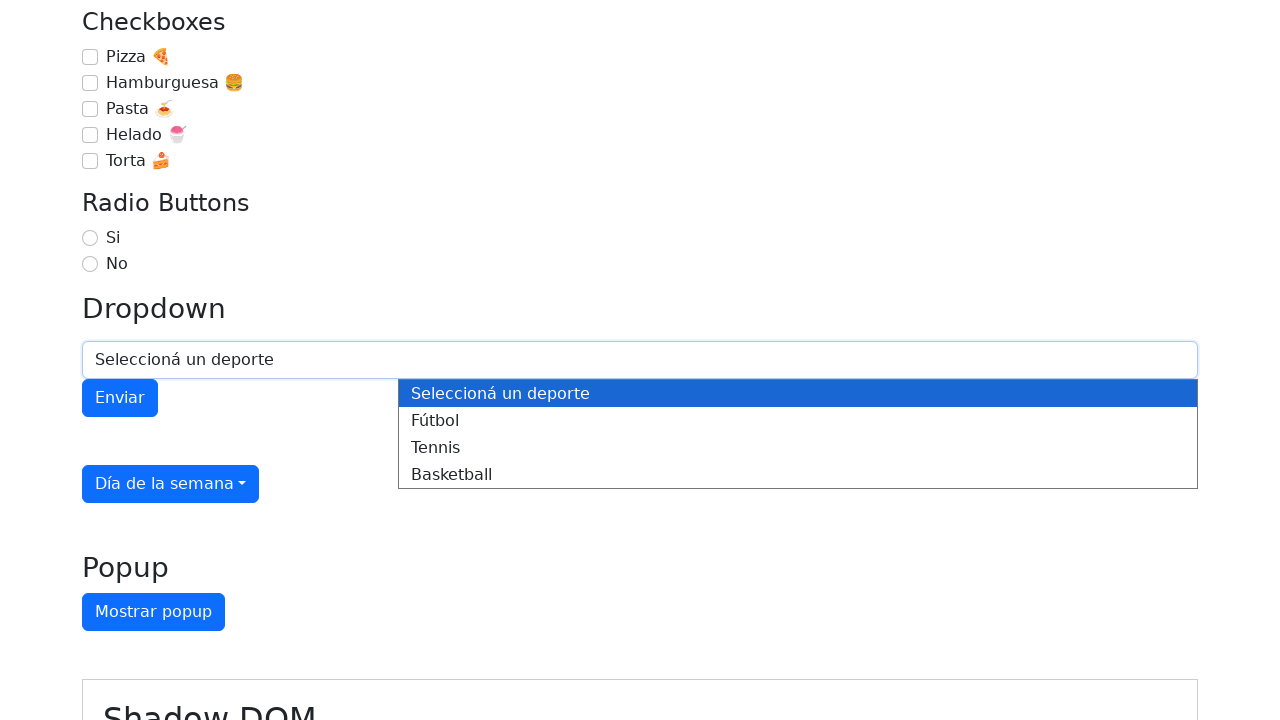

Selected 'Tennis' option from dropdown on #formBasicSelect
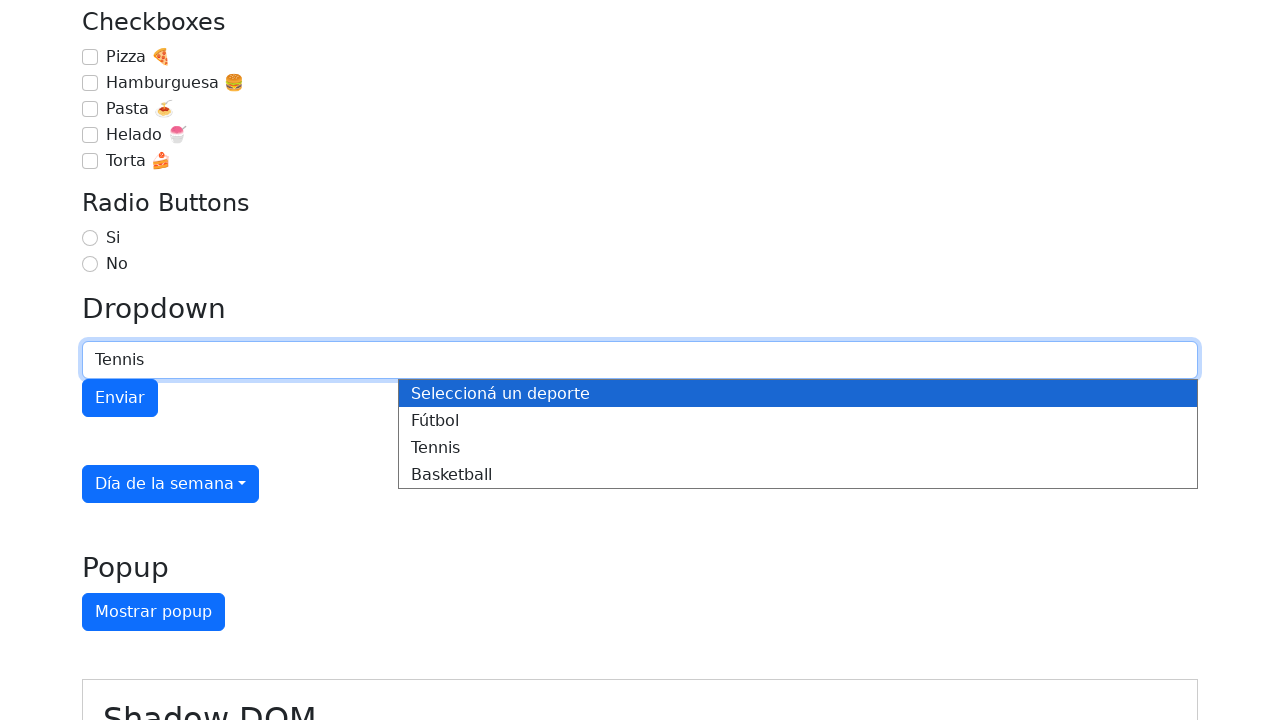

Verified that 'Tennis' is the selected value
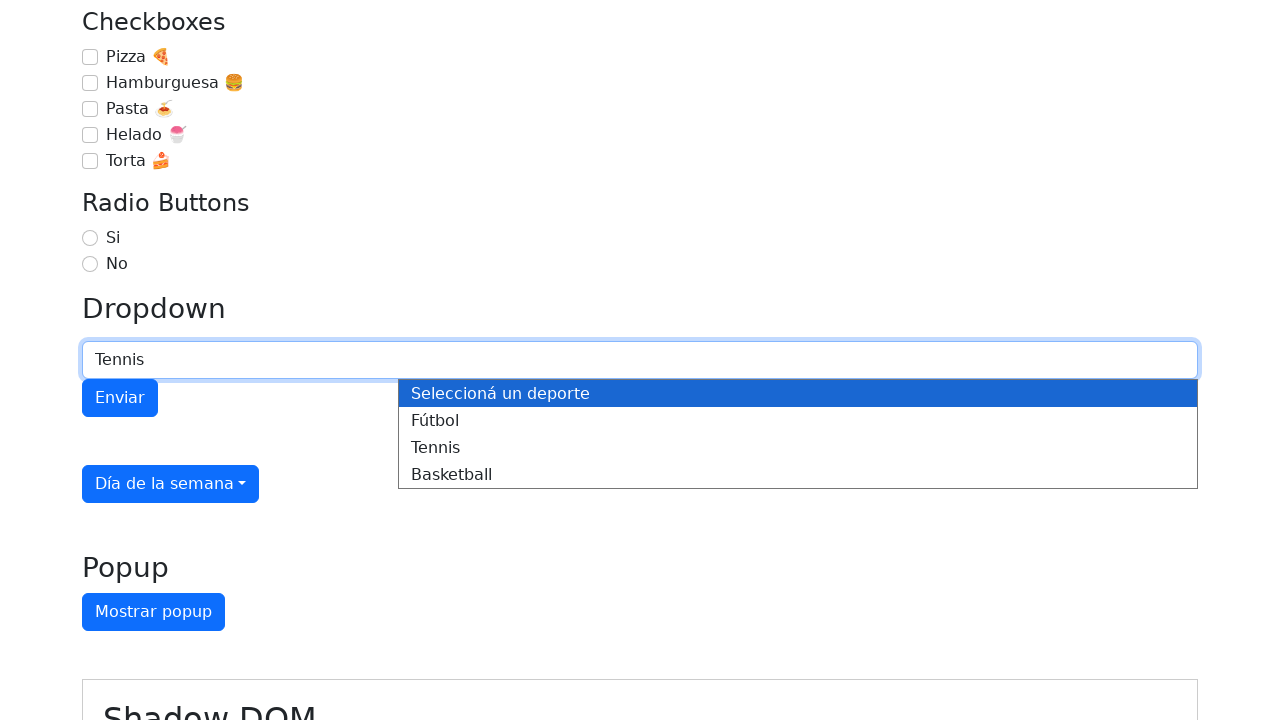

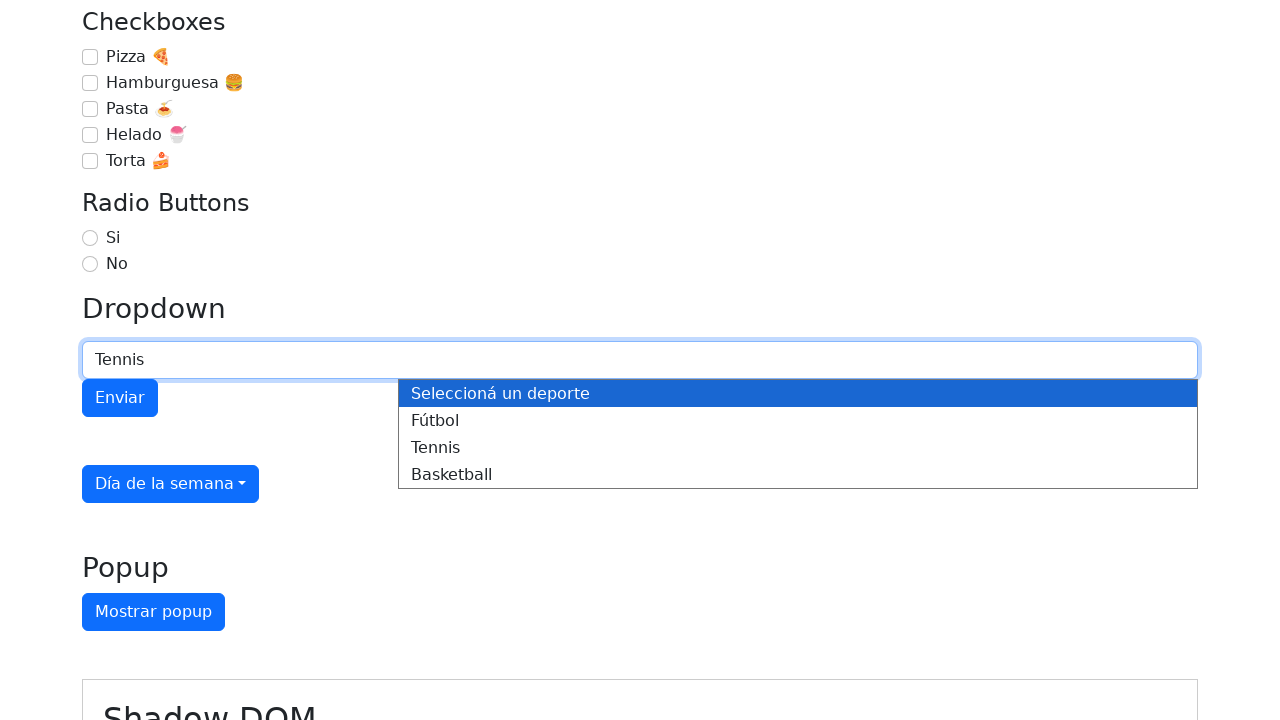